Tests drag and drop functionality by dragging "Contact Us" element to "Services" element position on a playground page

Starting URL: https://javabykiran.com/playground/

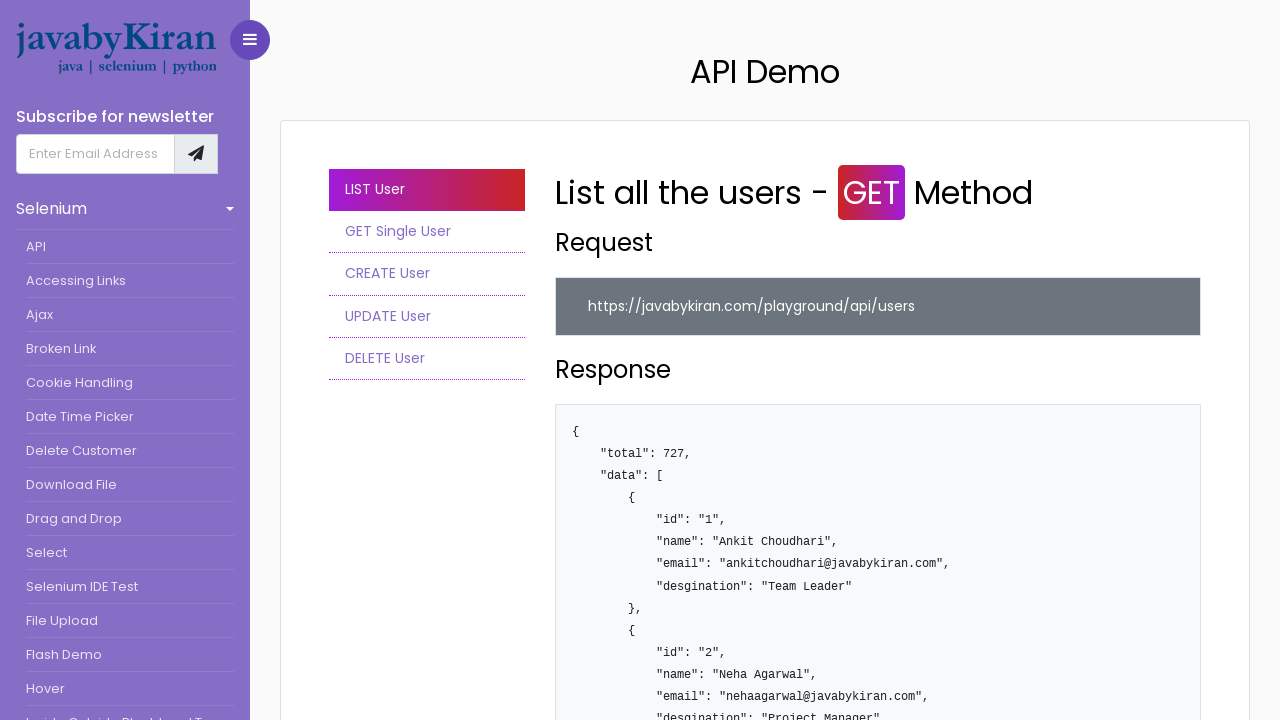

Clicked on 'Drag and Drop' link to navigate to drag-drop page at (130, 519) on xpath=//a[text()='Drag and Drop']
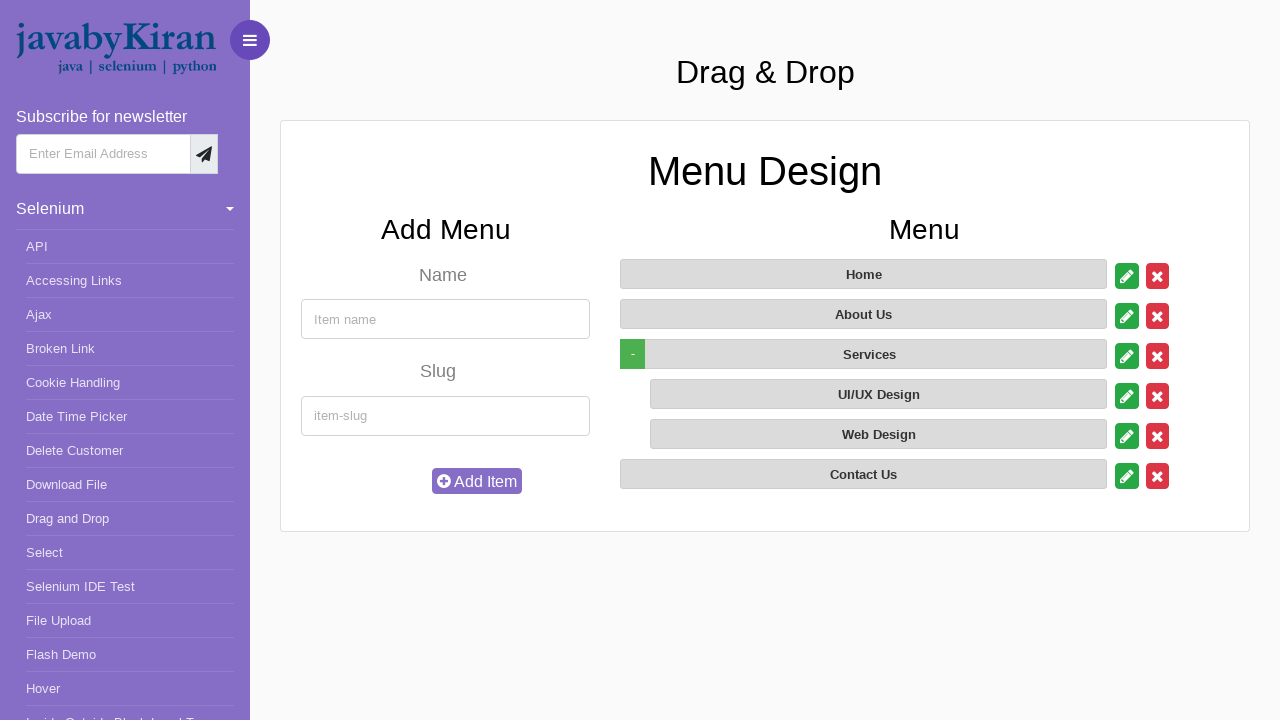

Located 'Contact Us' element as drag source
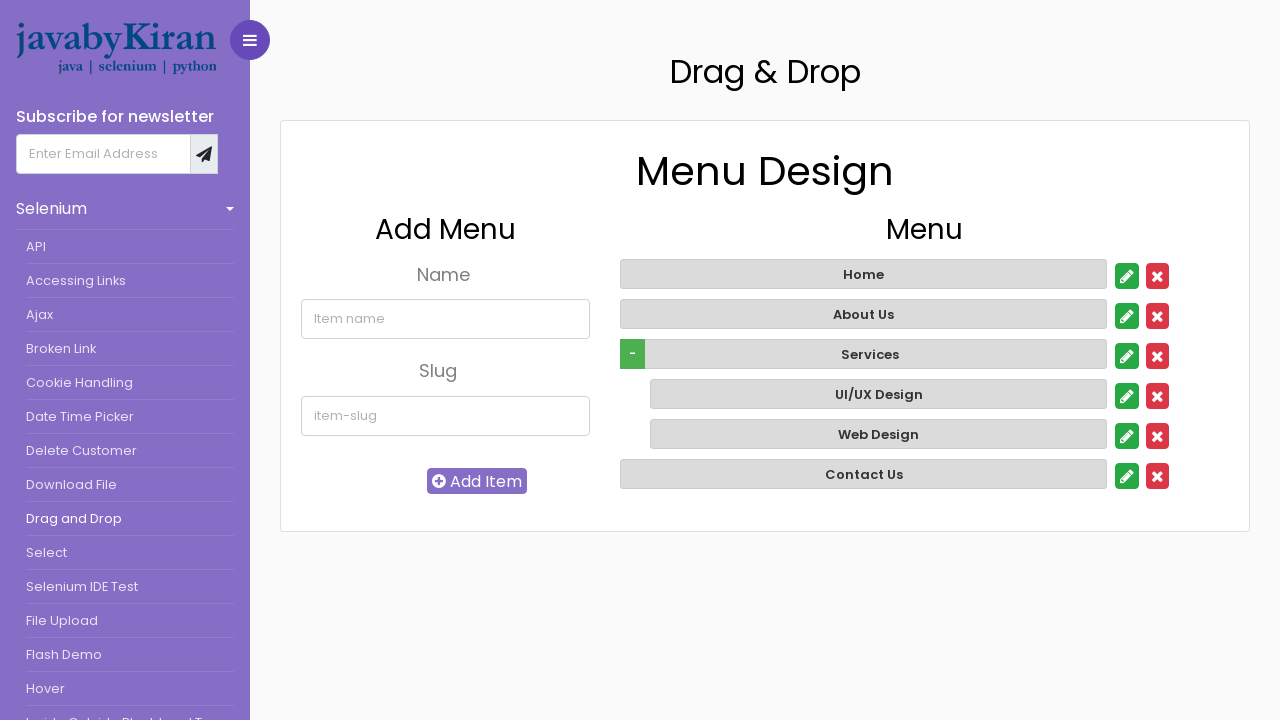

Located 'Services' element as drag target
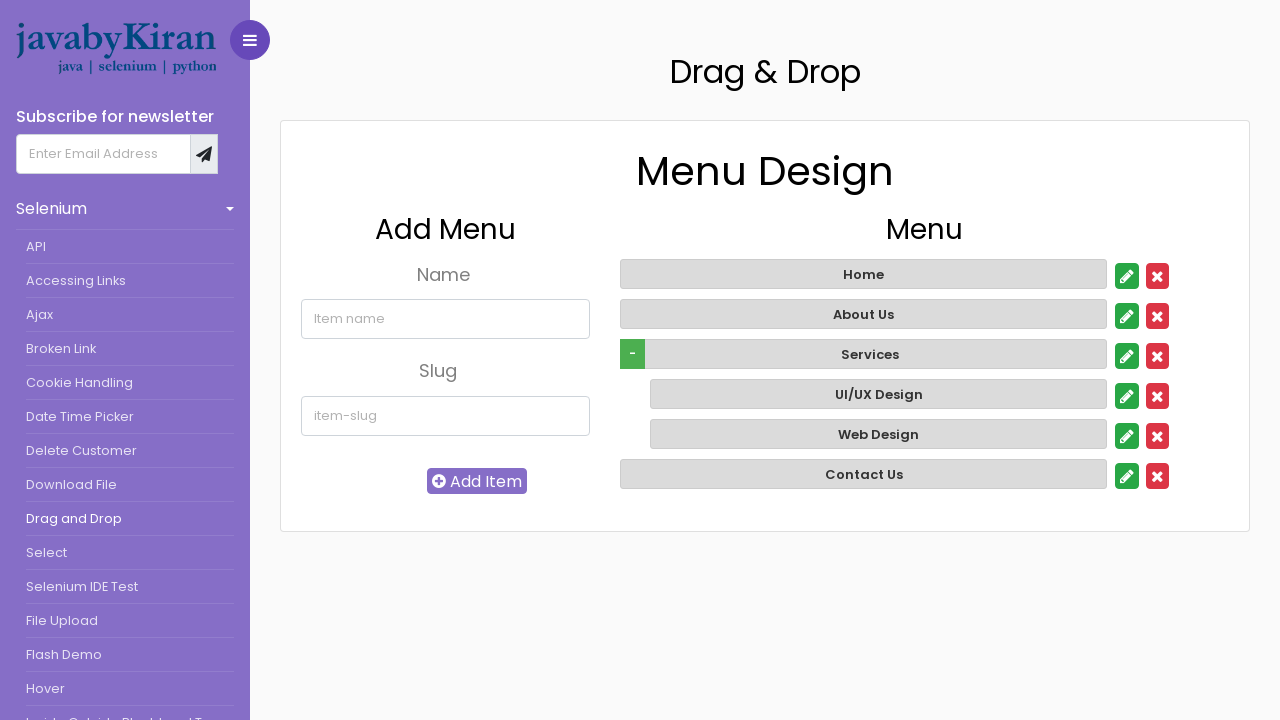

Dragged 'Contact Us' element to 'Services' element position at (864, 354)
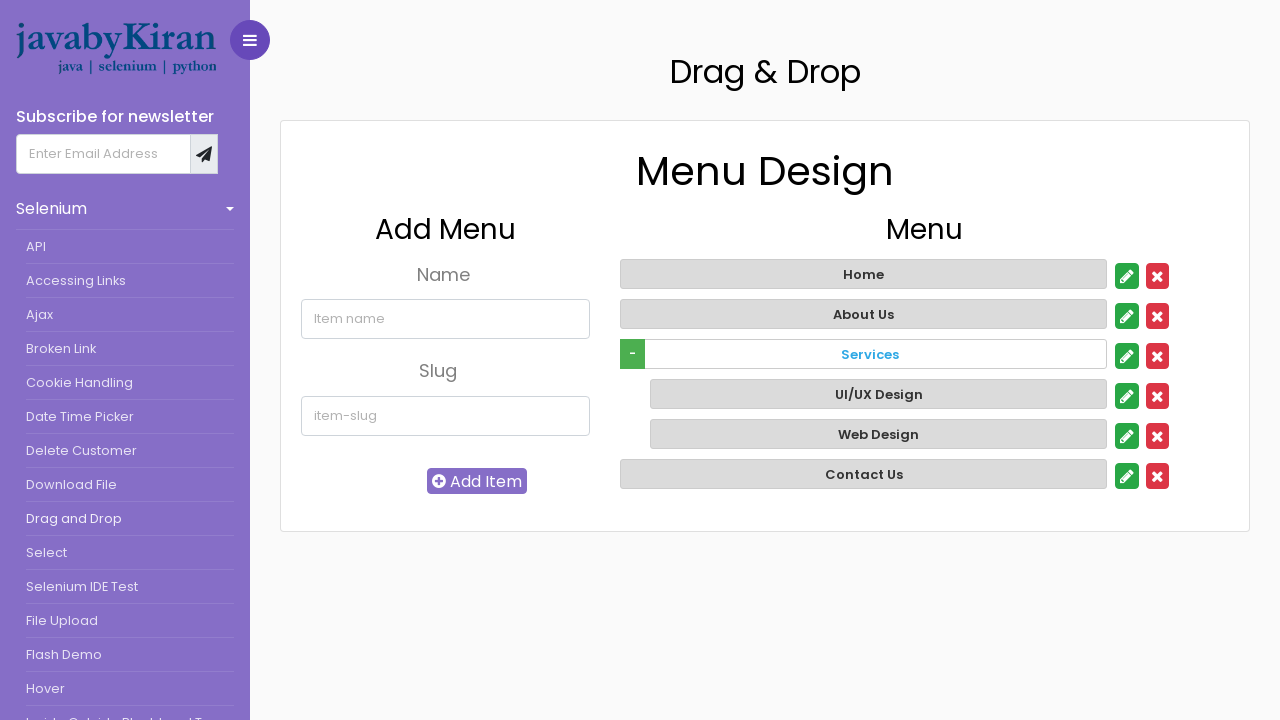

Verified 'Contact Us' element visibility after drag and drop operation
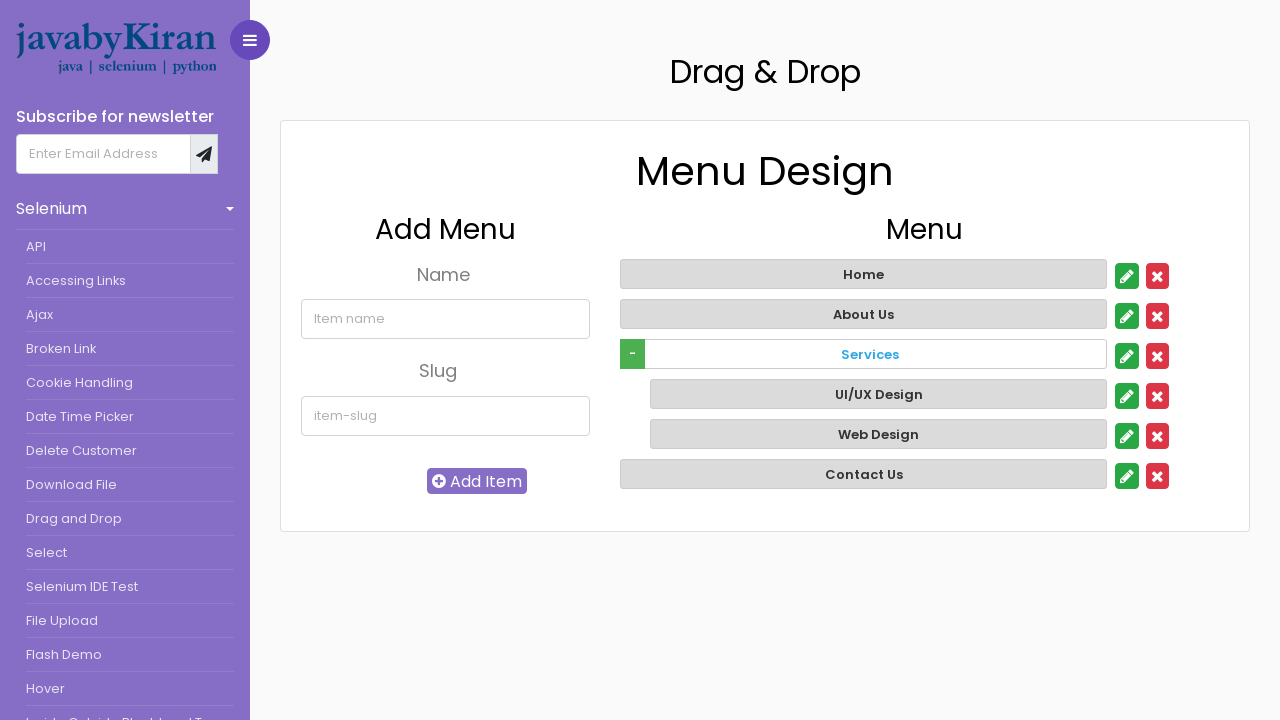

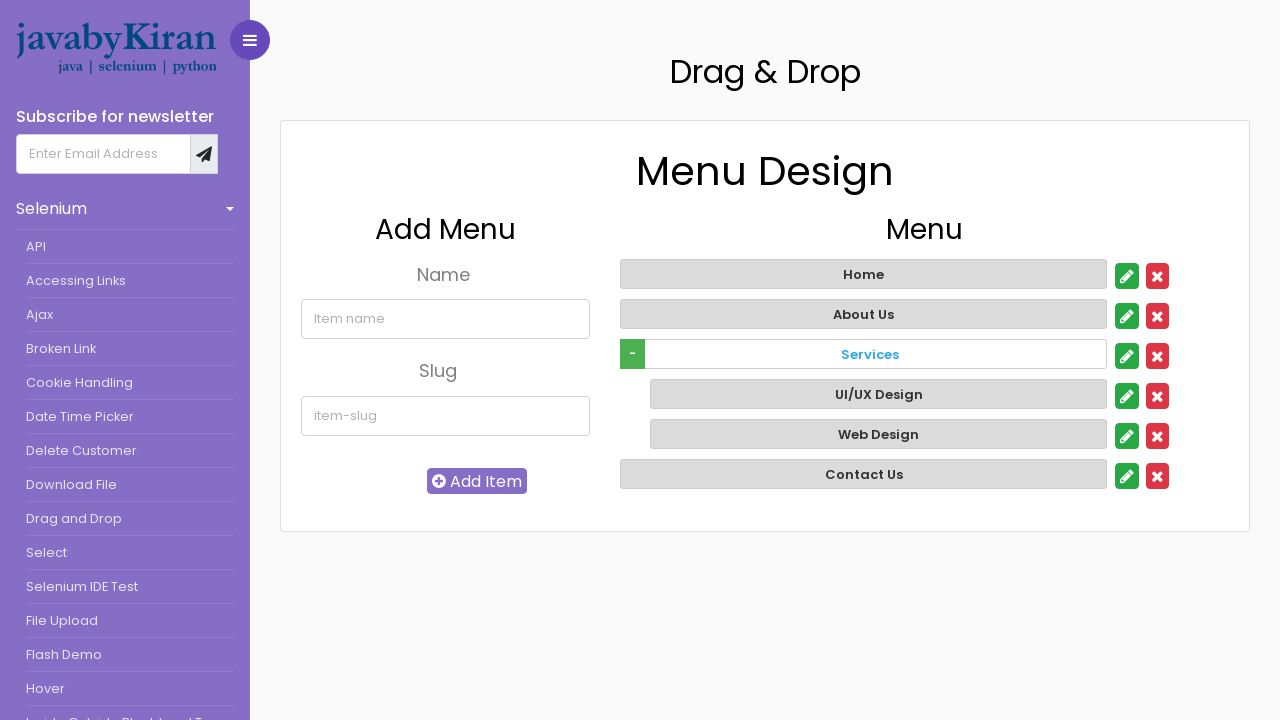